Tests JavaScript alert handling by clicking a button that triggers a JS alert and verifying the success message appears after accepting it

Starting URL: https://the-internet.herokuapp.com/javascript_alerts

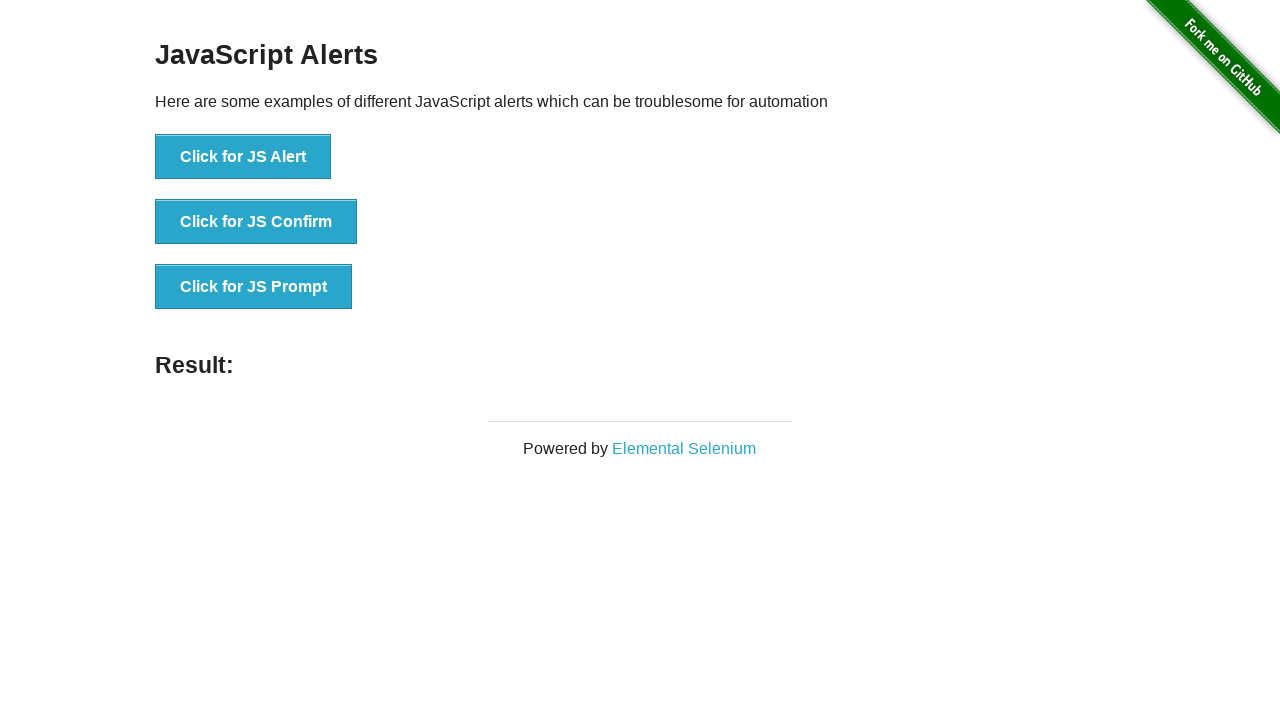

Set up dialog handler to automatically accept alerts
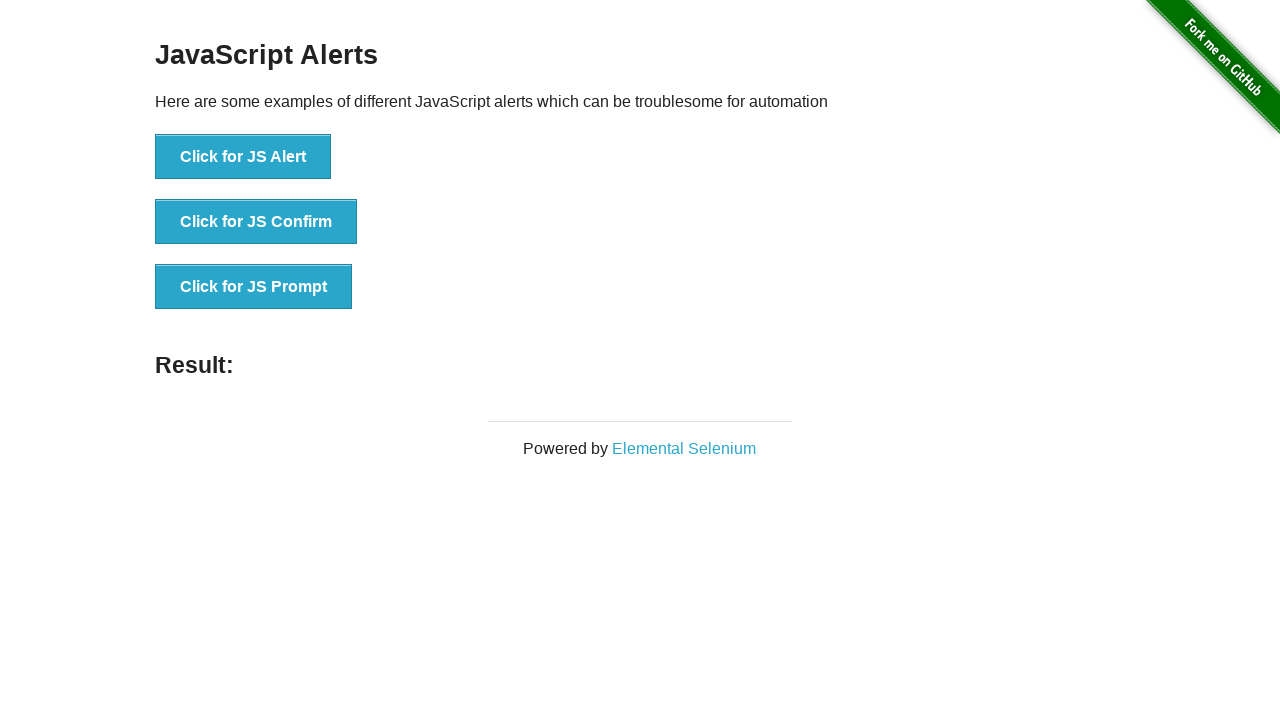

Clicked 'Click for JS Alert' button to trigger JavaScript alert at (243, 157) on internal:role=button[name="Click for JS Alert"i]
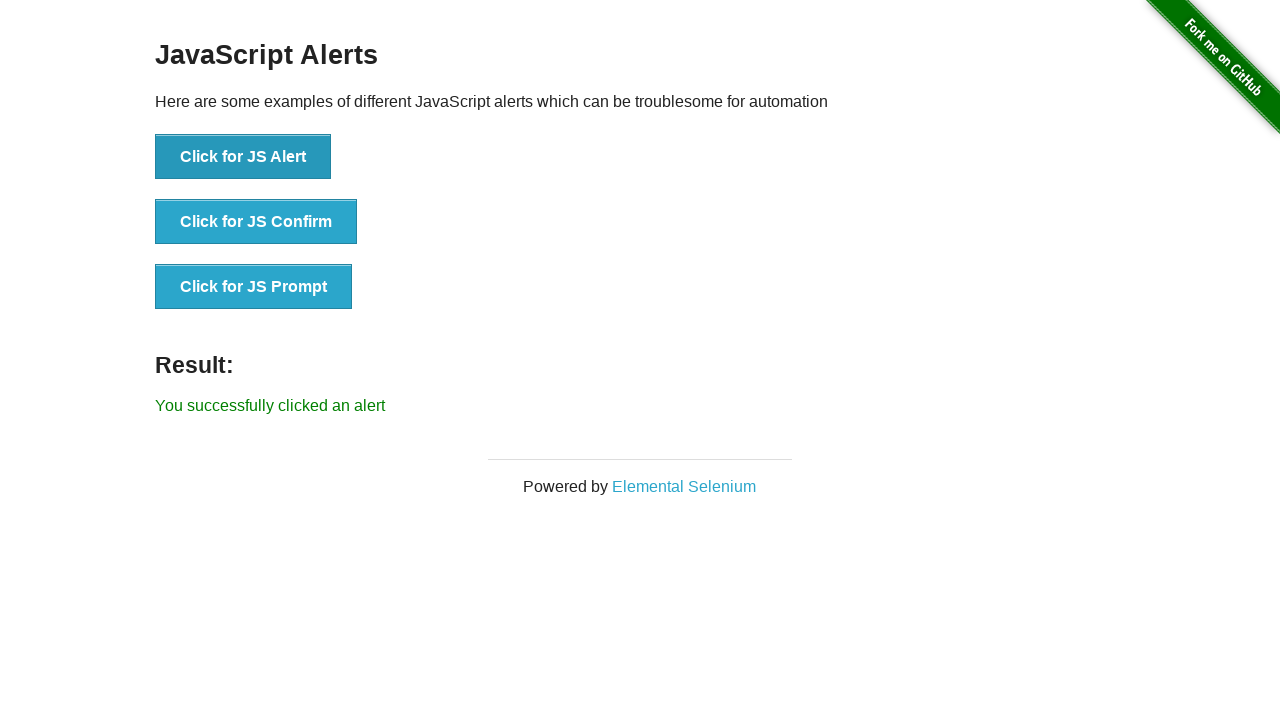

Verified success message appeared after accepting the alert
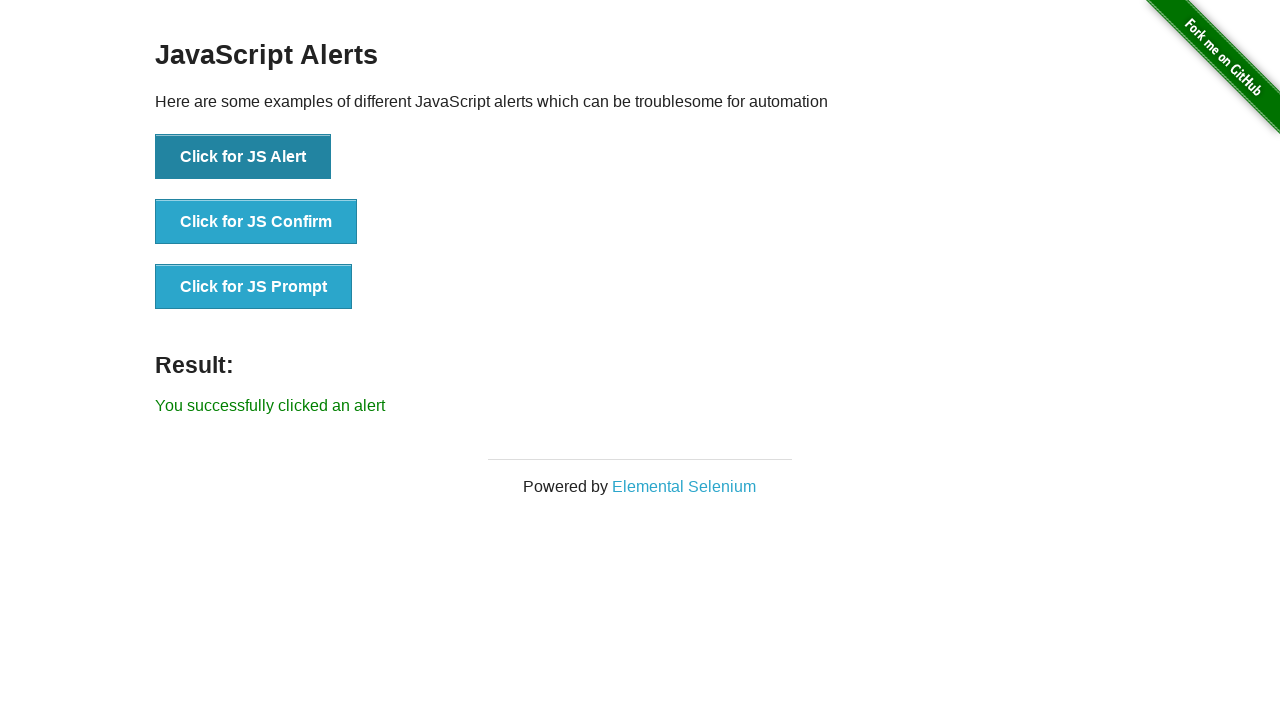

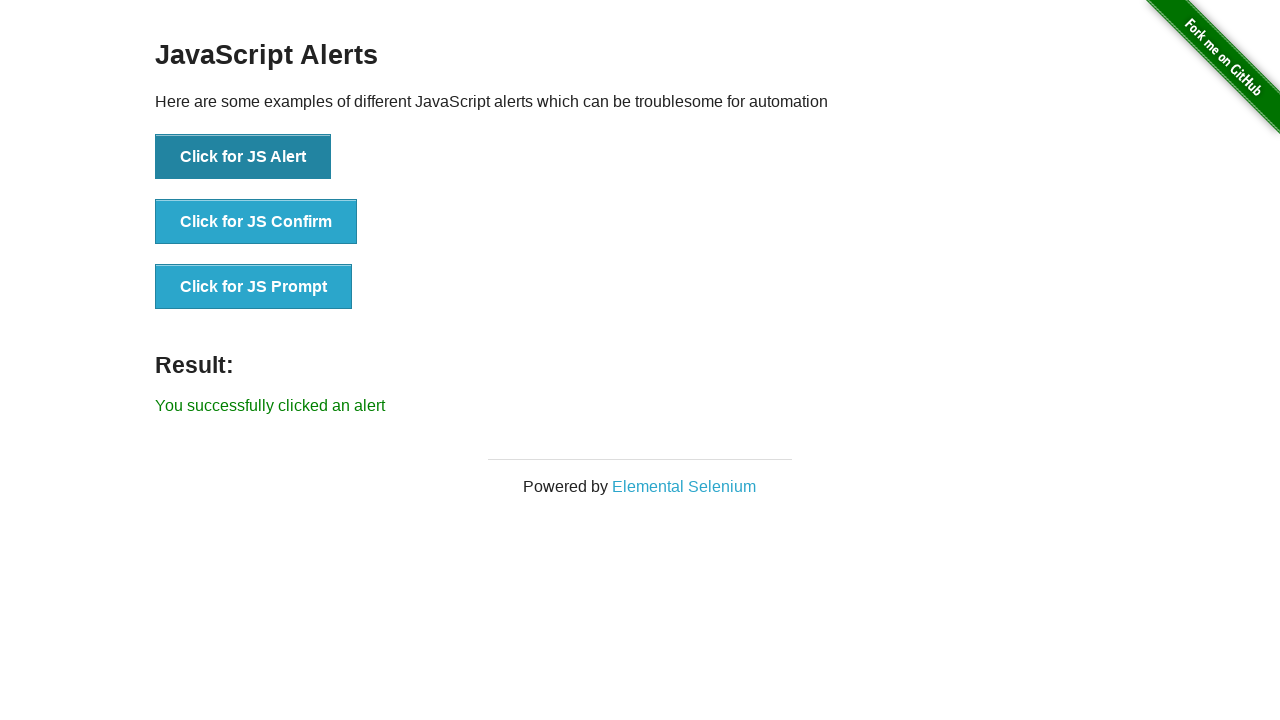